Tests checkbox functionality by verifying initial states and toggling checkbox selections

Starting URL: https://the-internet.herokuapp.com/checkboxes

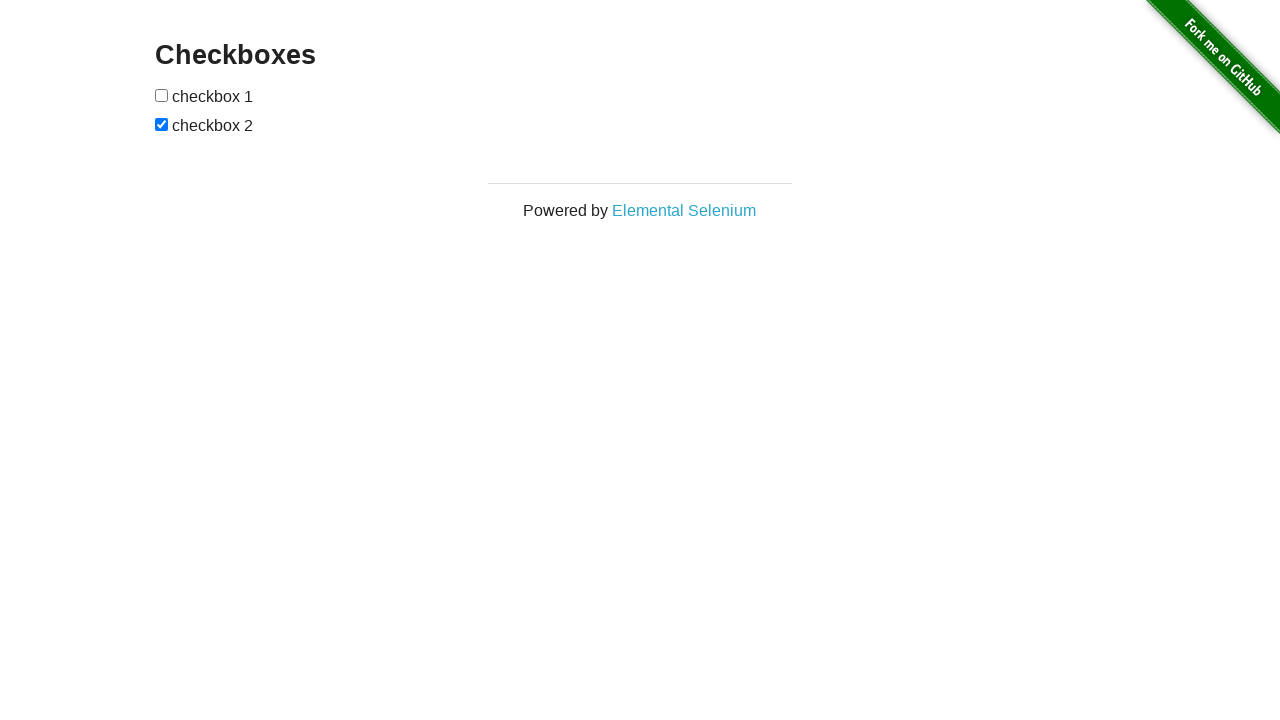

Located first checkbox element
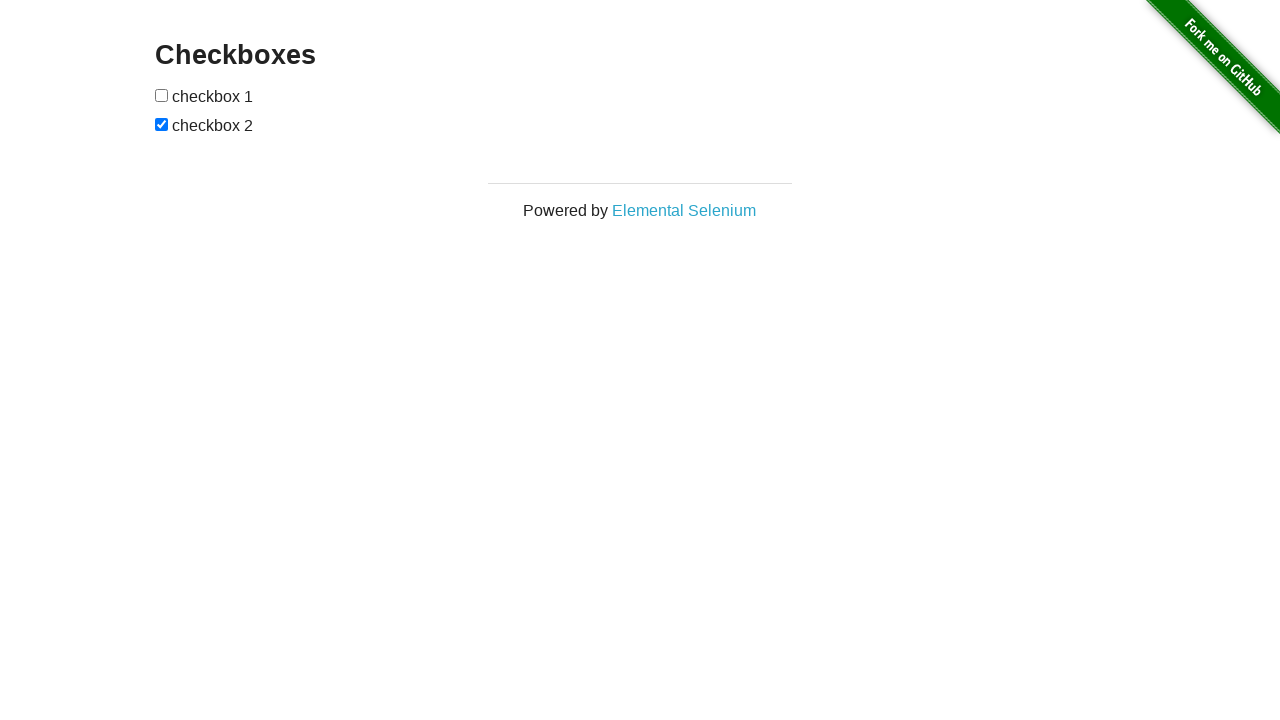

Located second checkbox element
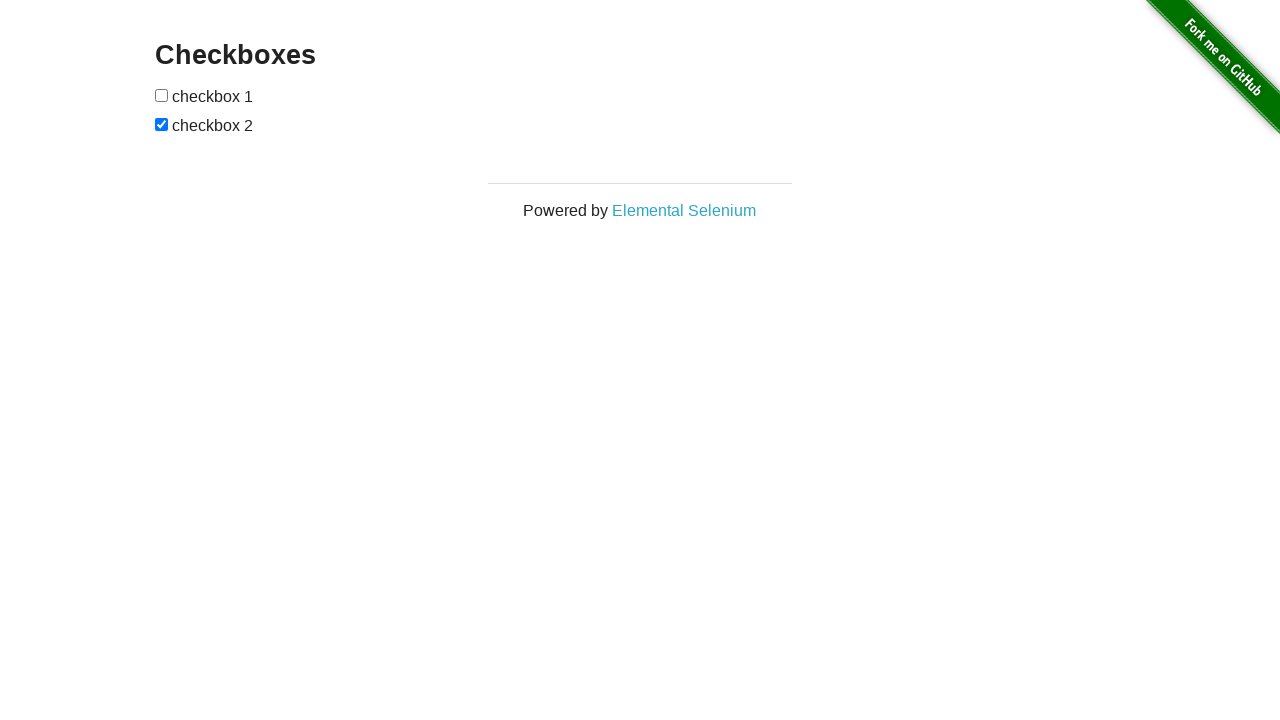

Verified checkbox 1 is not selected initially
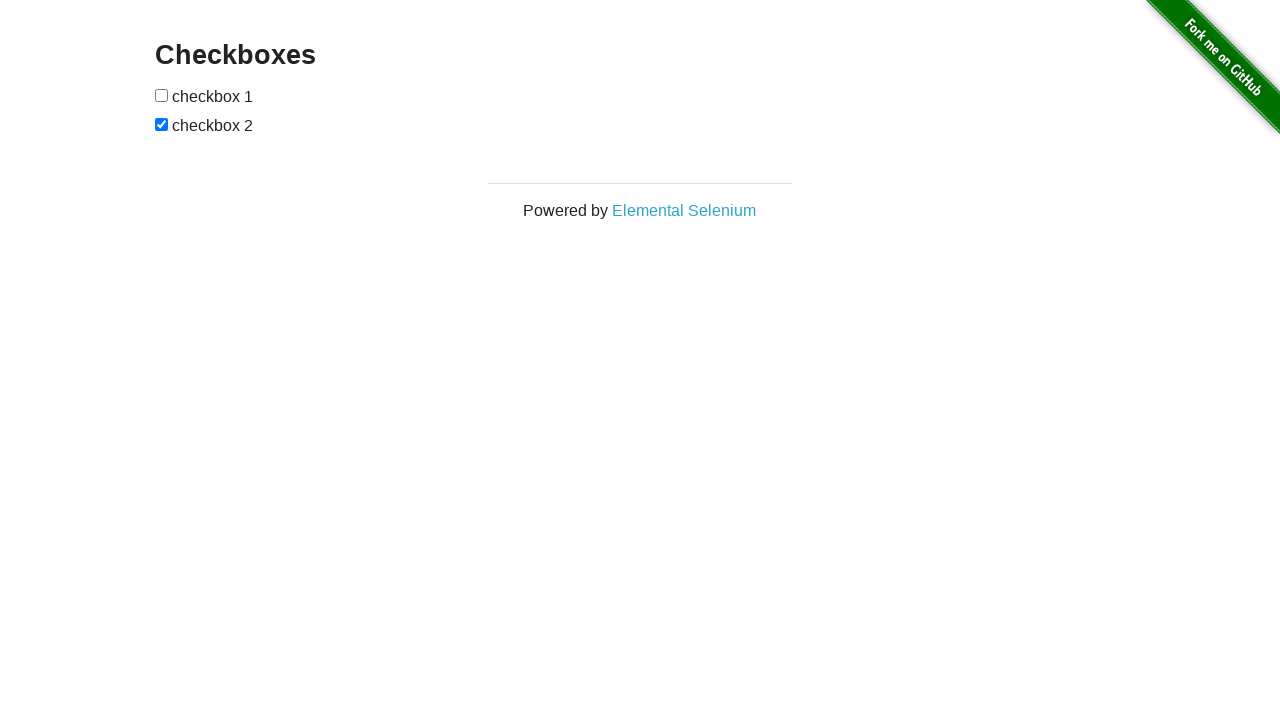

Verified checkbox 2 is selected initially
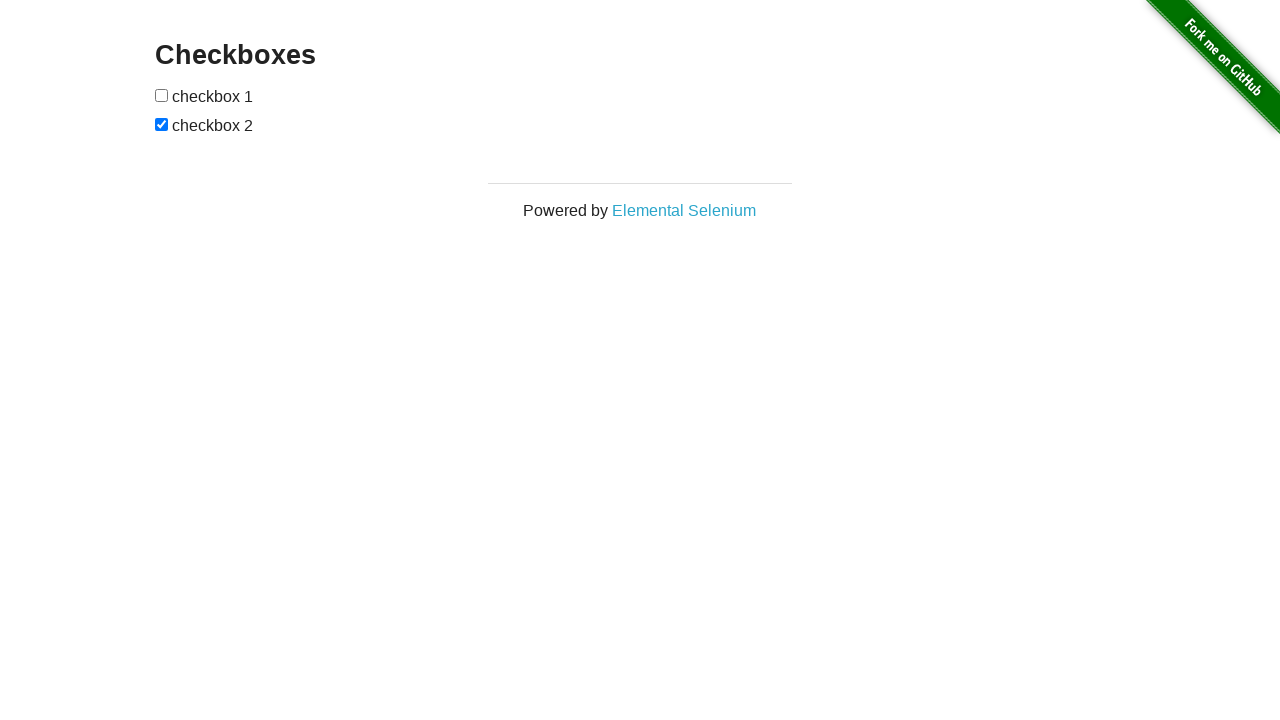

Clicked checkbox 1 to toggle its state at (162, 95) on xpath=//form[@id='checkboxes']/input[1]
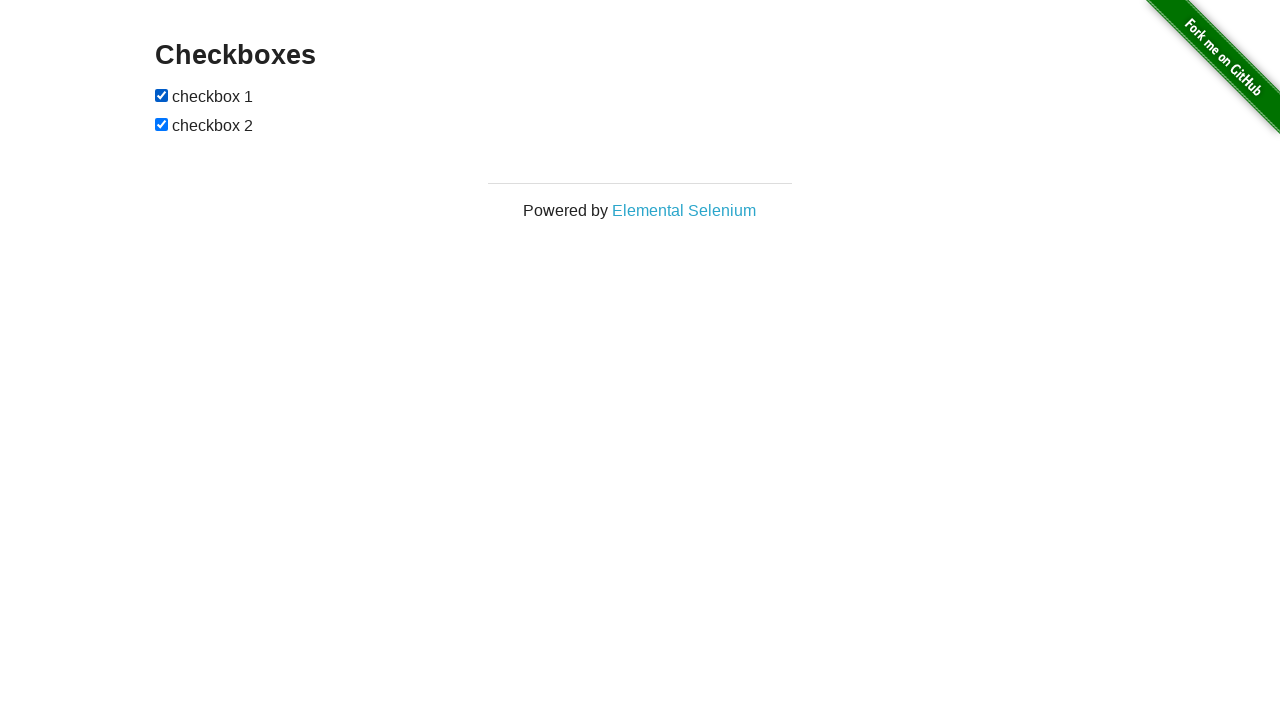

Clicked checkbox 2 to toggle its state at (162, 124) on xpath=//form[@id='checkboxes']/input[2]
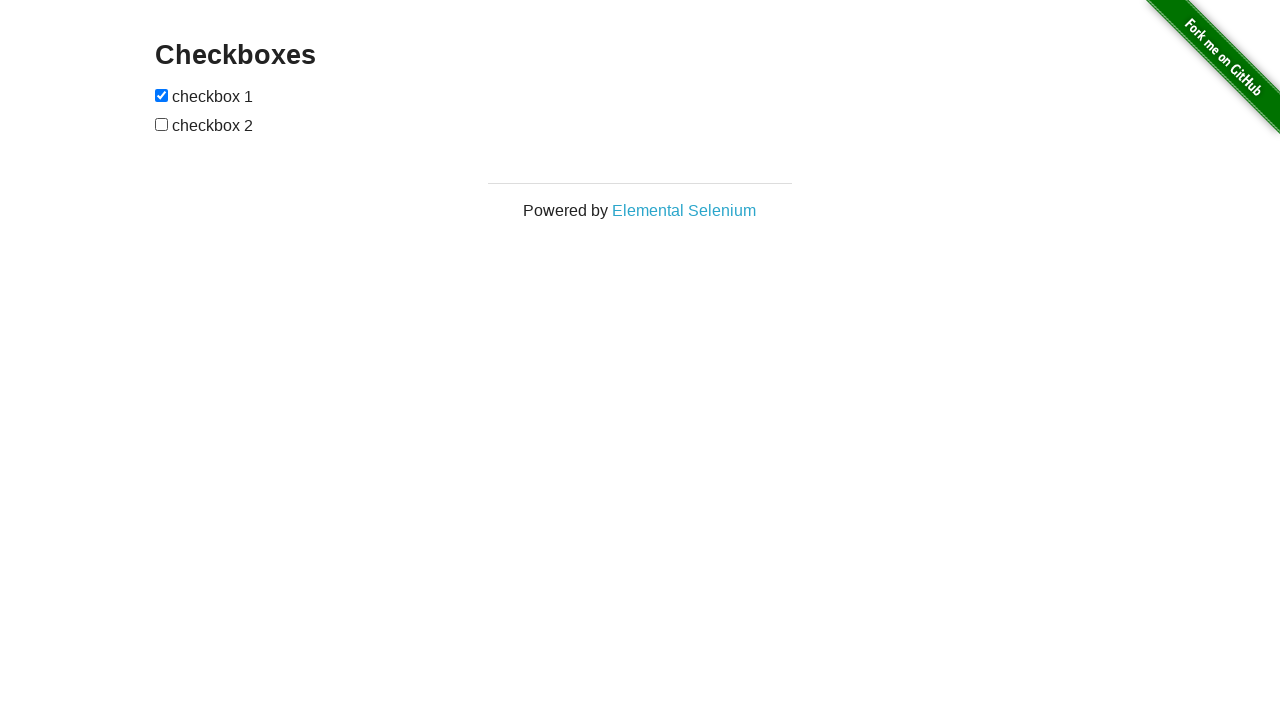

Verified checkbox 1 is now selected after click
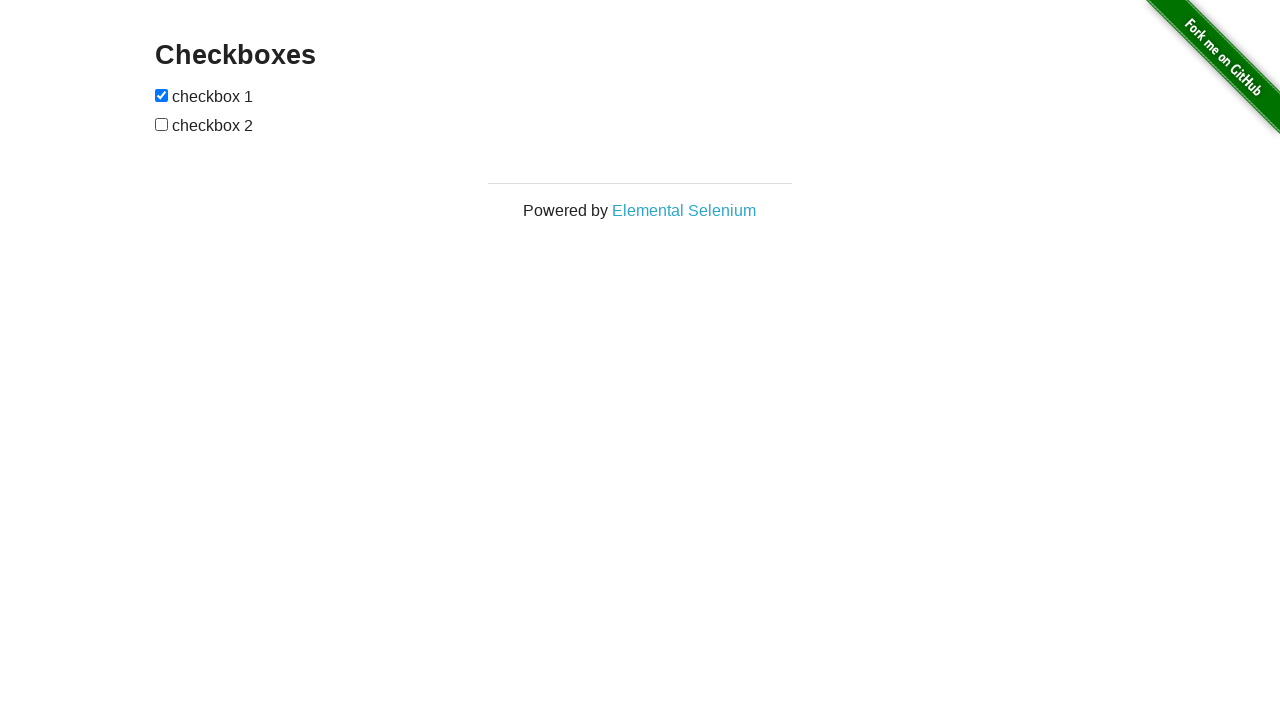

Verified checkbox 2 is now deselected after click
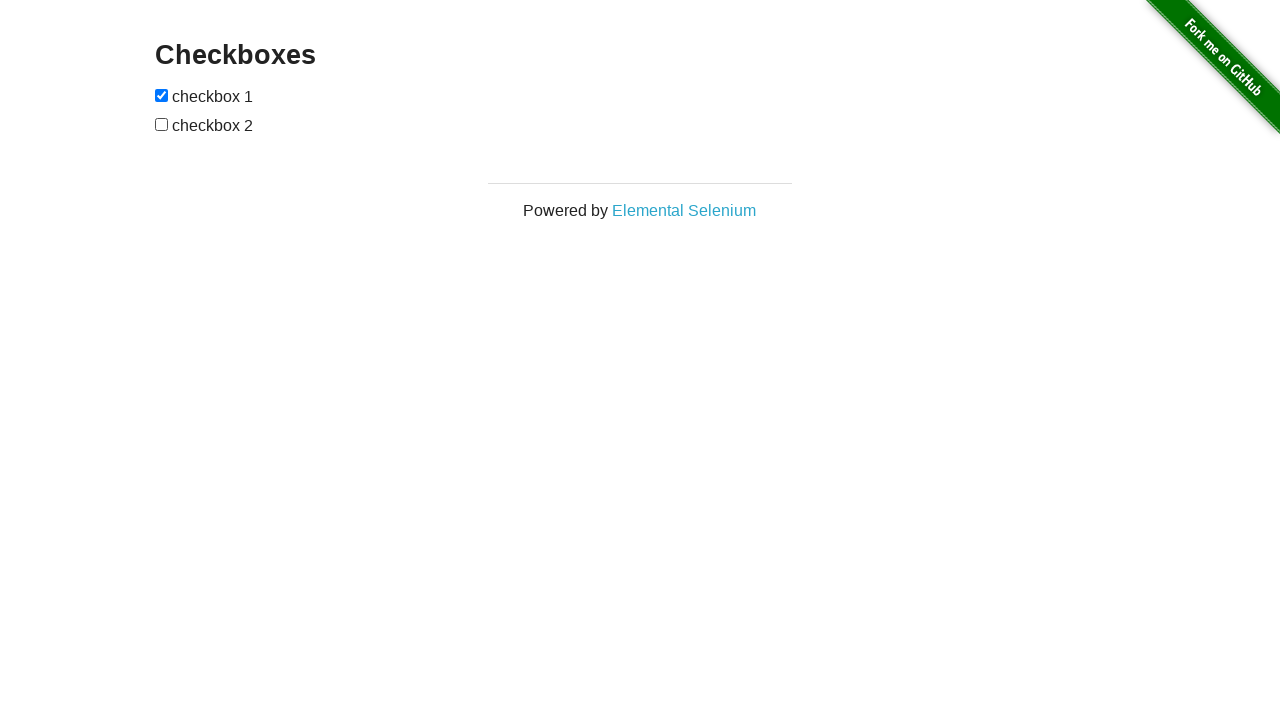

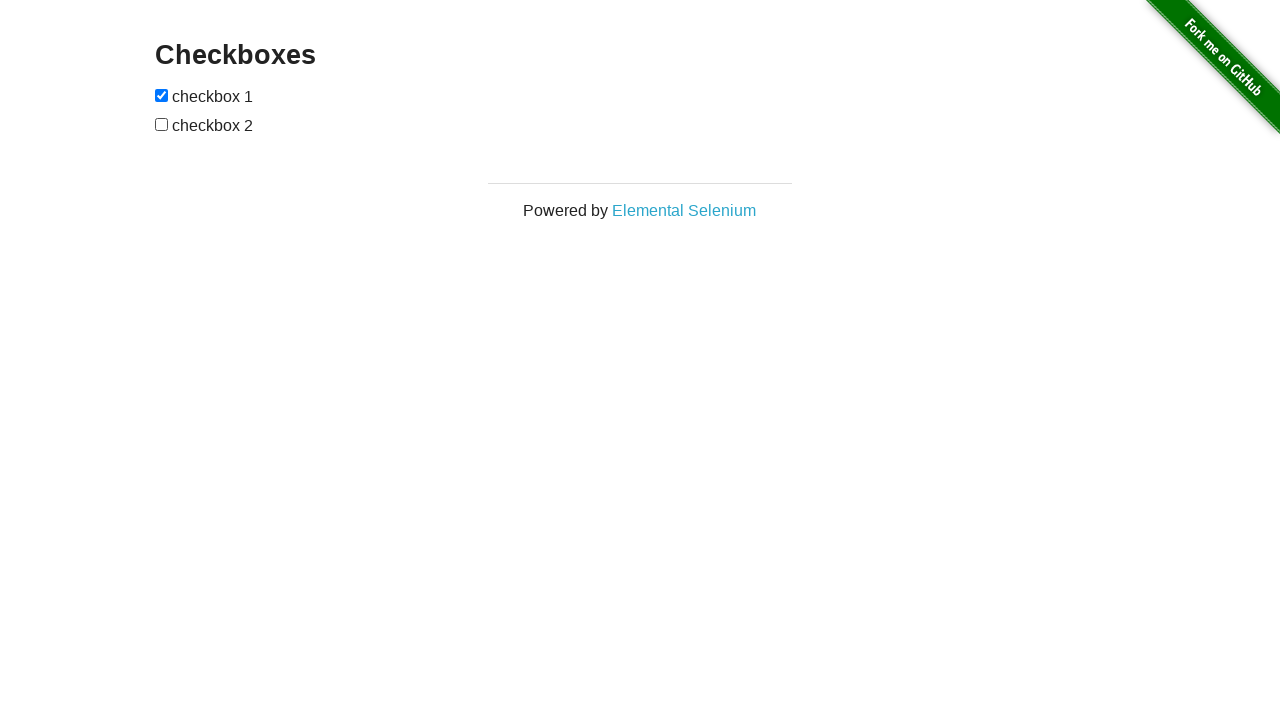